Tests percentage calculator functionality by entering different percentage and total values, then verifying the calculated result

Starting URL: https://www.calculator.net/percent-calculator.html

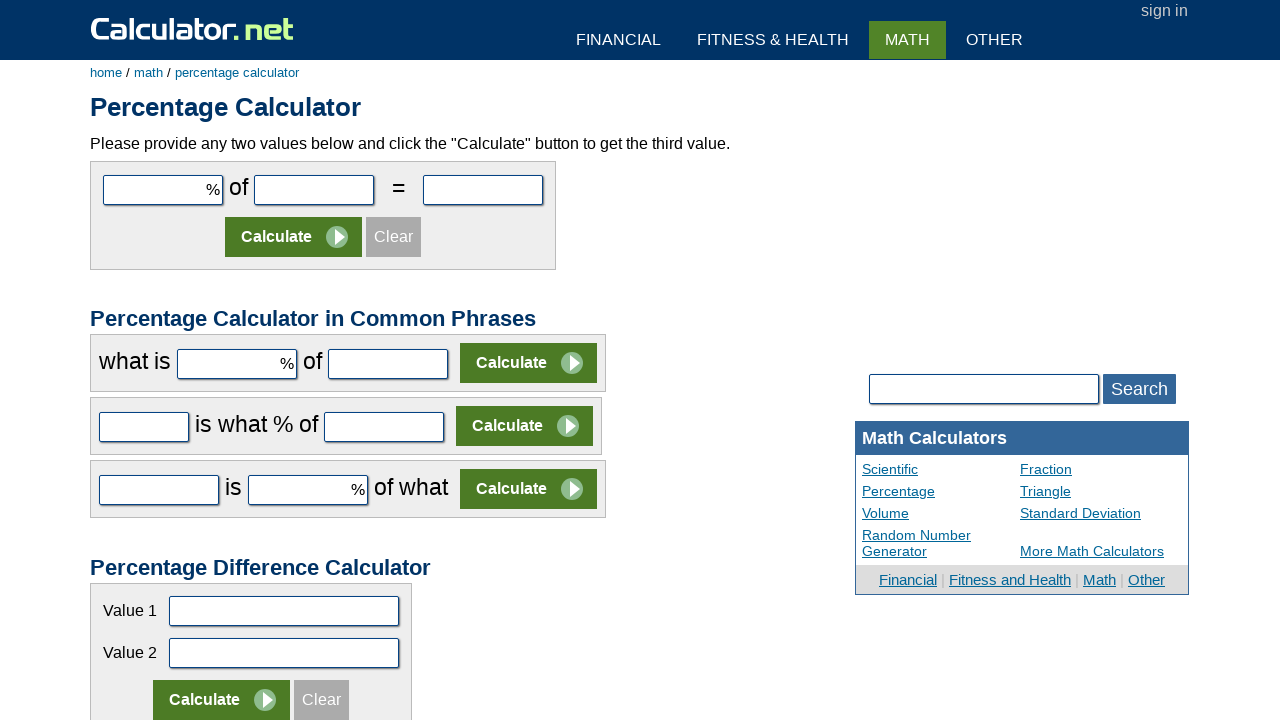

Filled percentage field with '10' on #cpar1
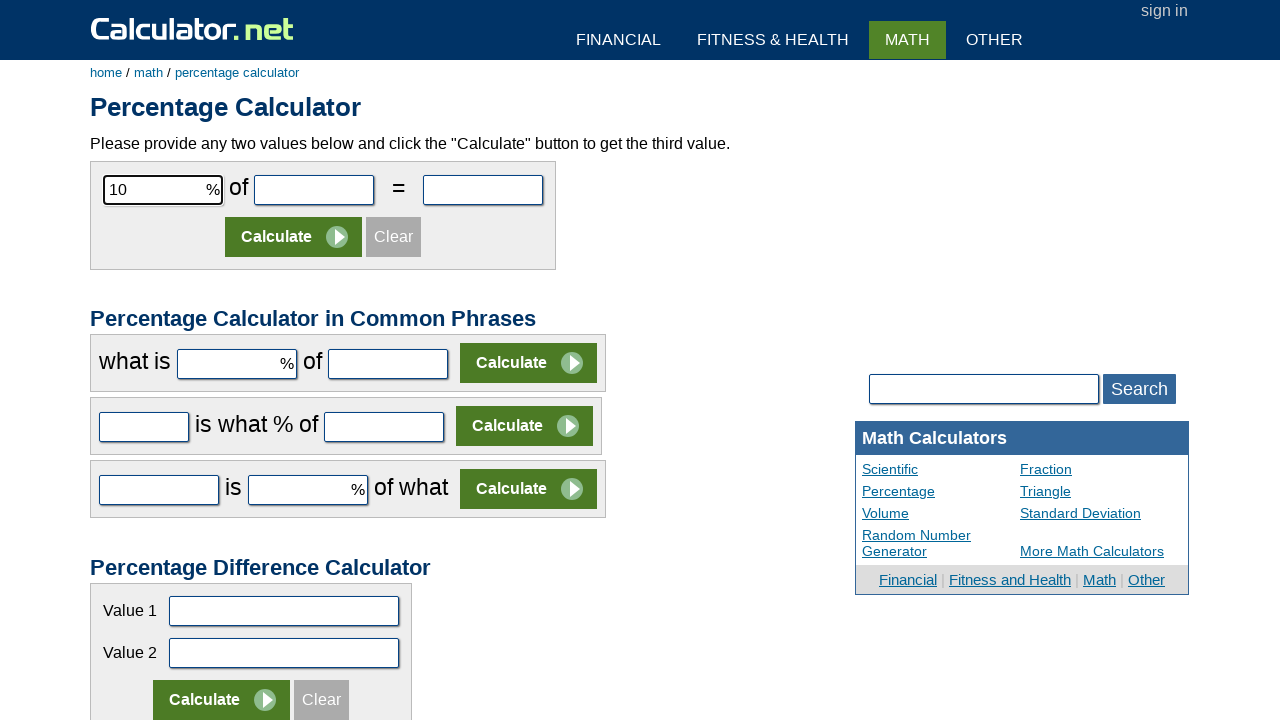

Filled total field with '200' on #cpar2
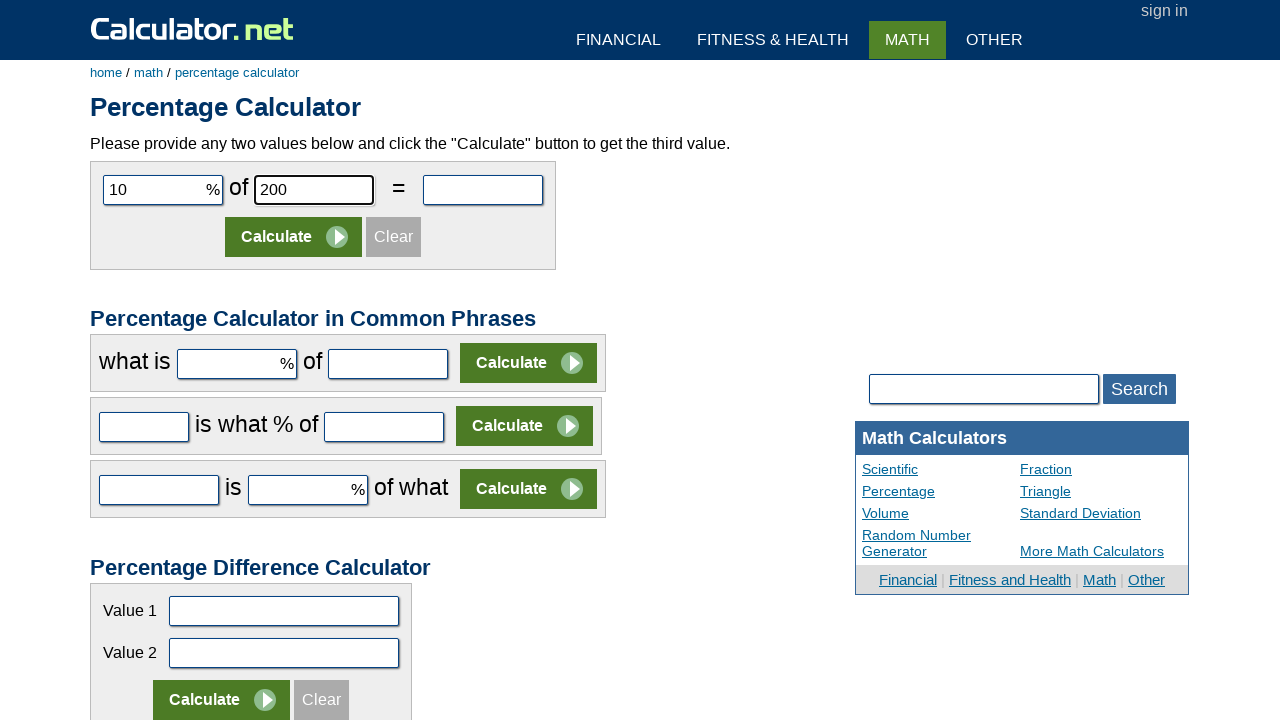

Clicked Calculate button for test case 1 (10% of 200) at (294, 237) on xpath=//input[@value="Calculate"]
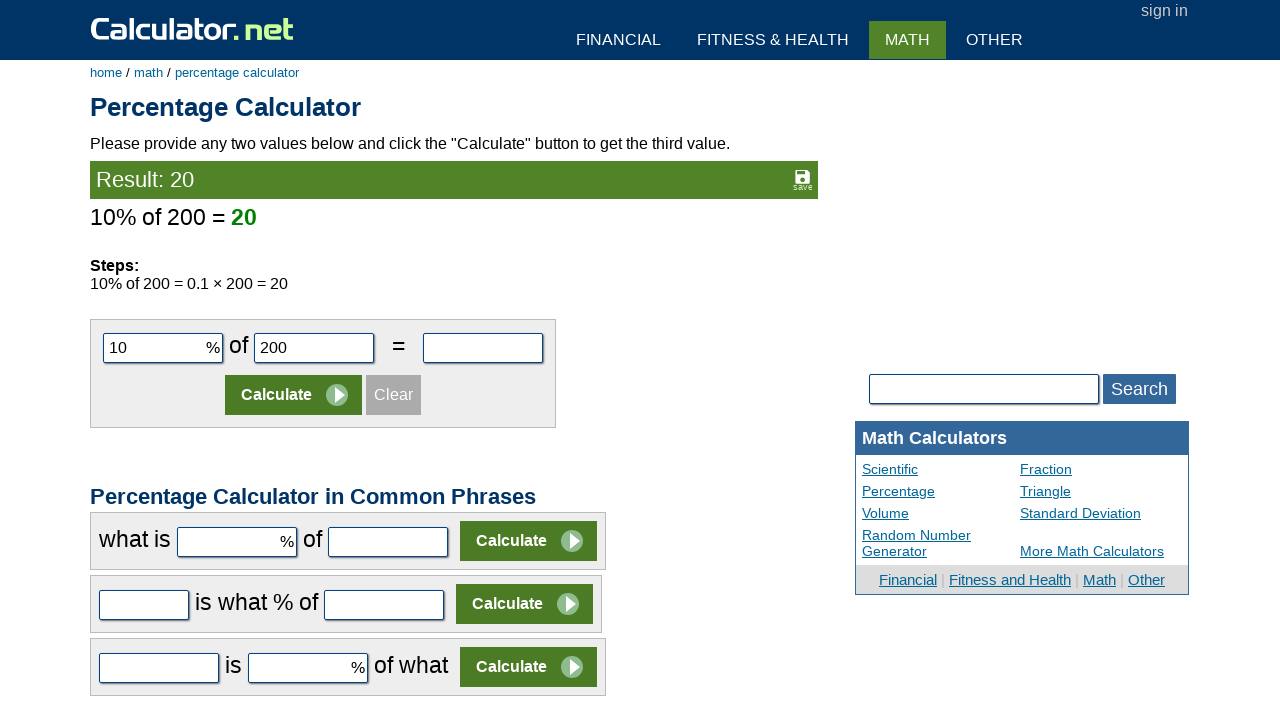

Result displayed for test case 1
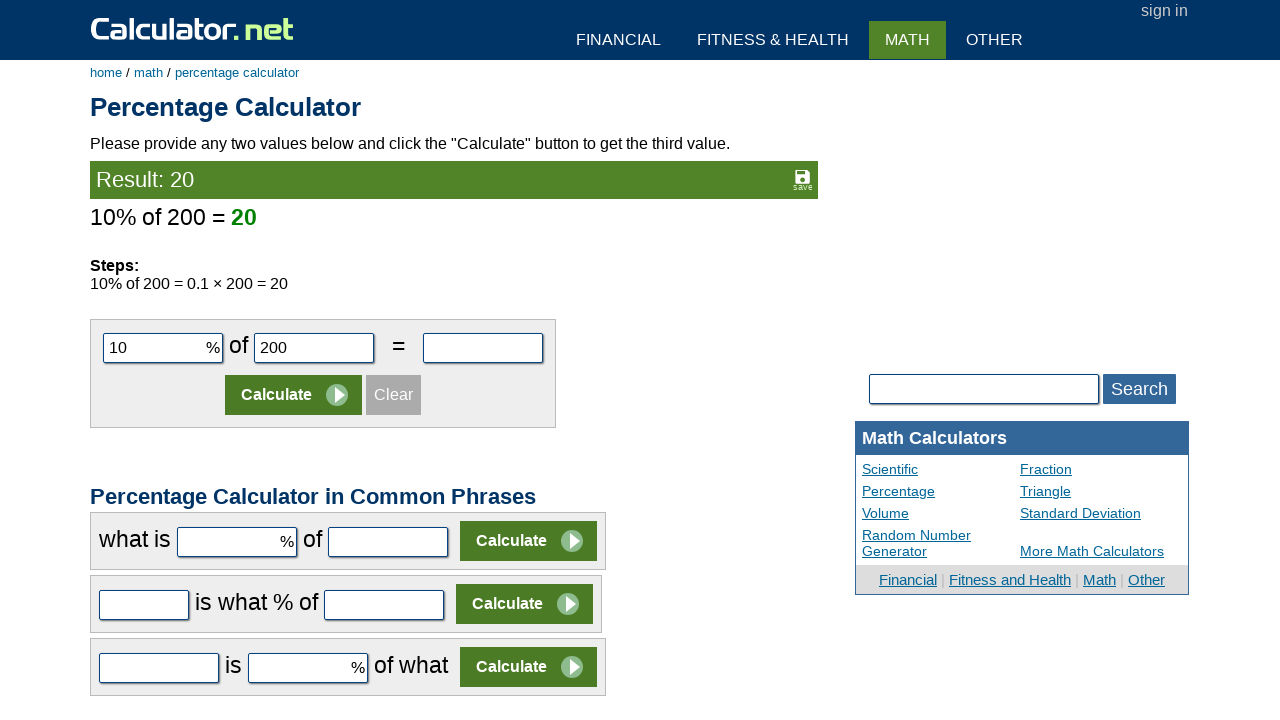

Filled percentage field with '50' on #cpar1
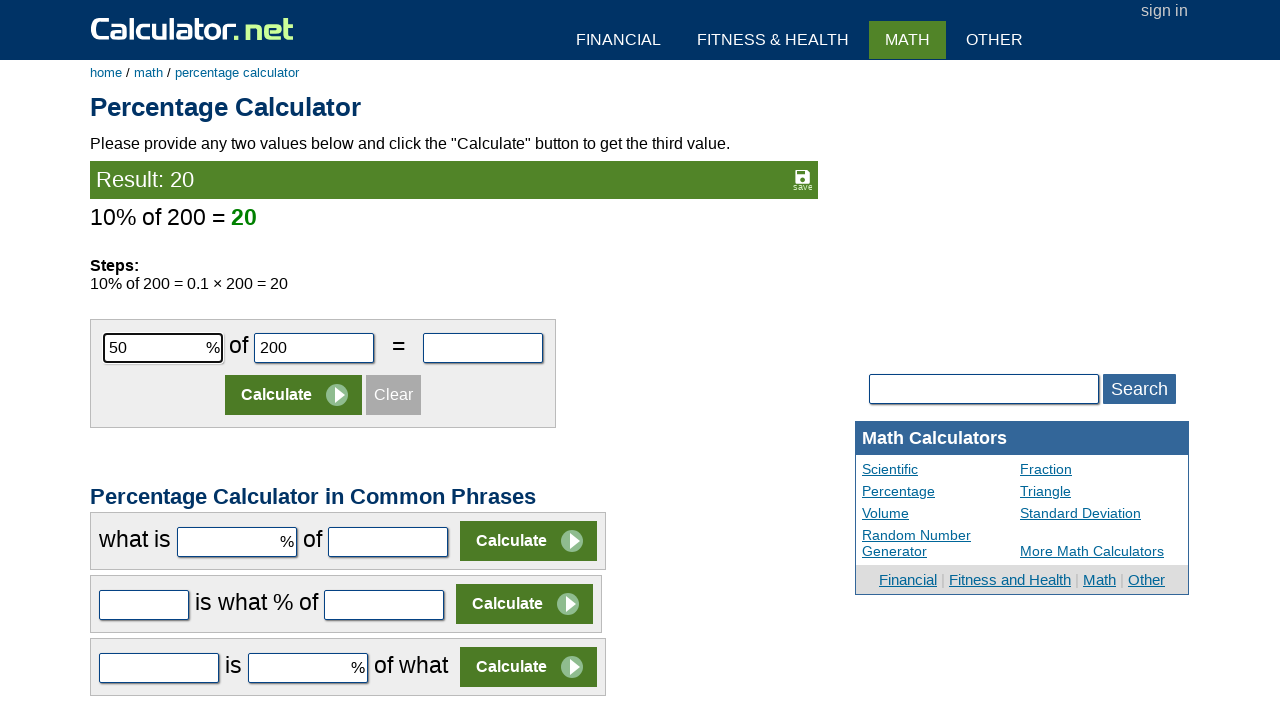

Filled total field with '100' on #cpar2
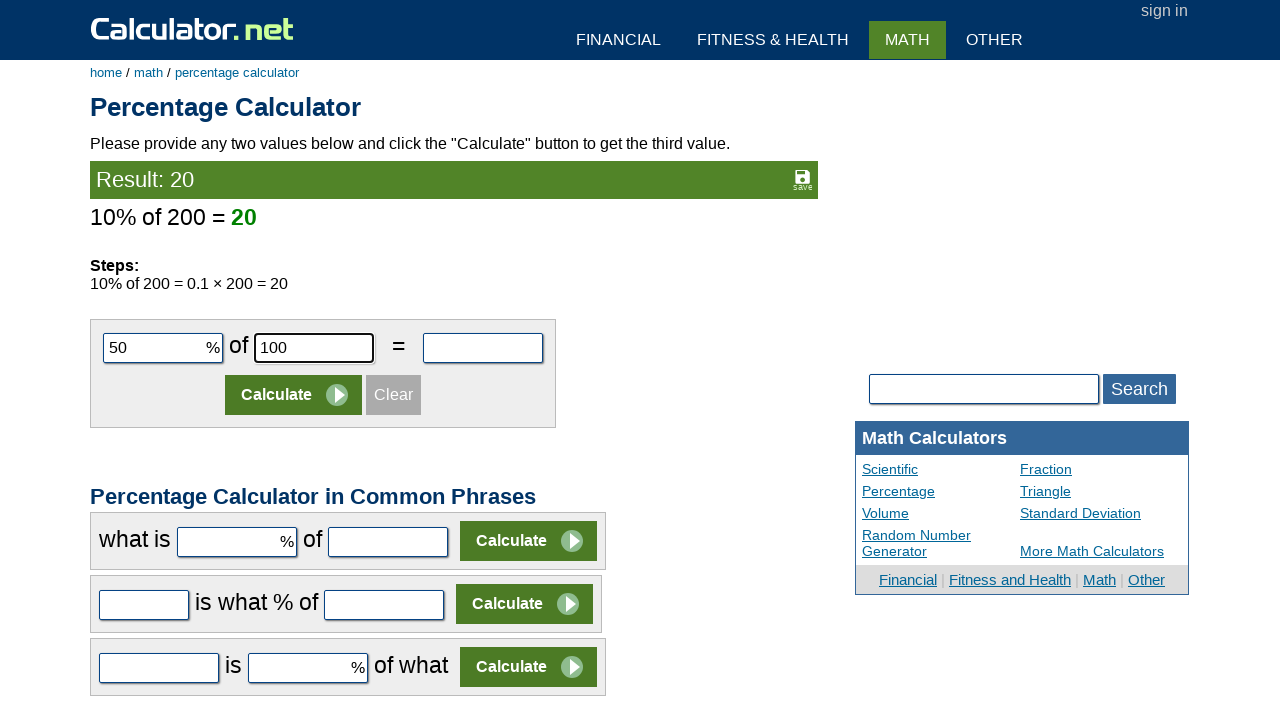

Clicked Calculate button for test case 2 (50% of 100) at (294, 395) on xpath=//input[@value="Calculate"]
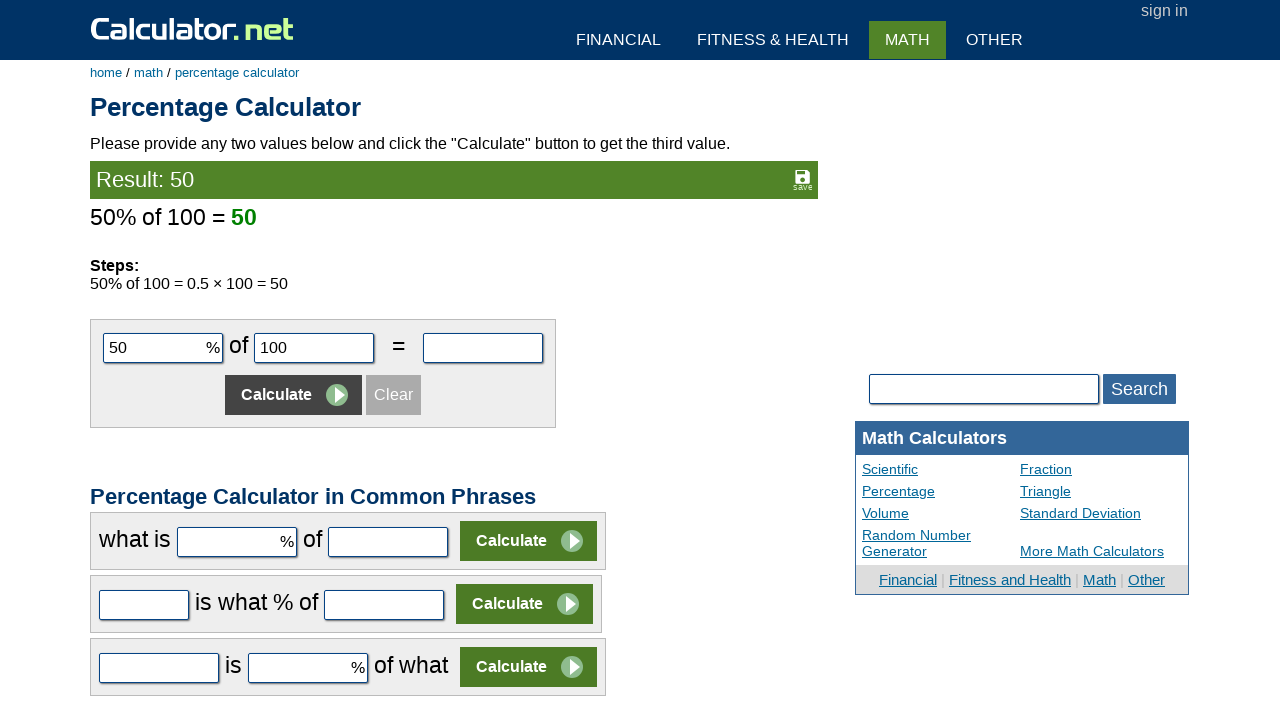

Result displayed for test case 2
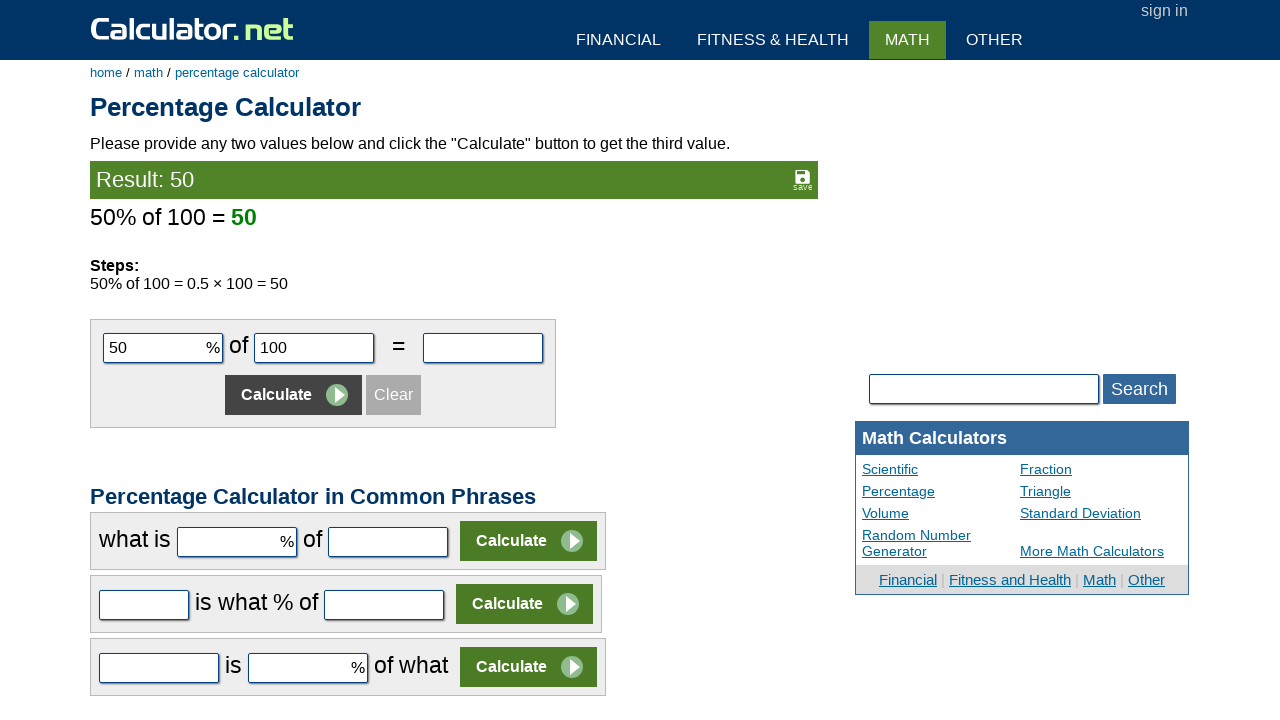

Filled percentage field with '0' on #cpar1
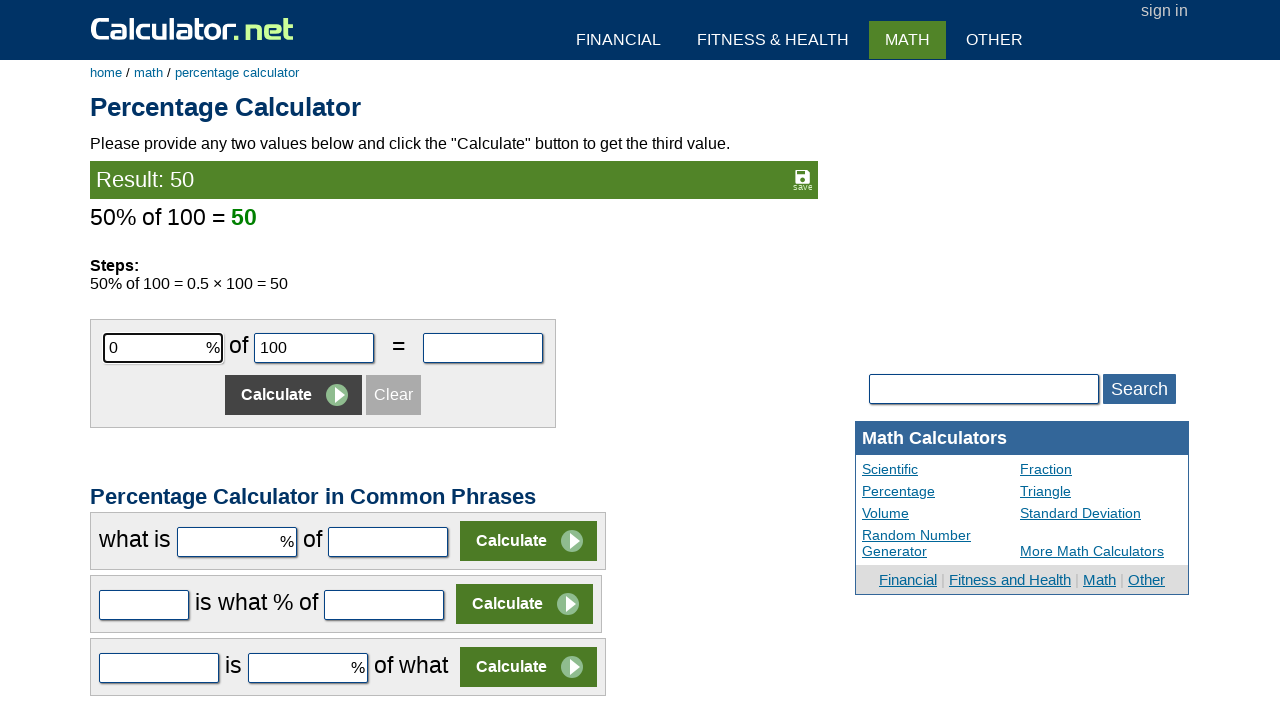

Filled total field with '0' on #cpar2
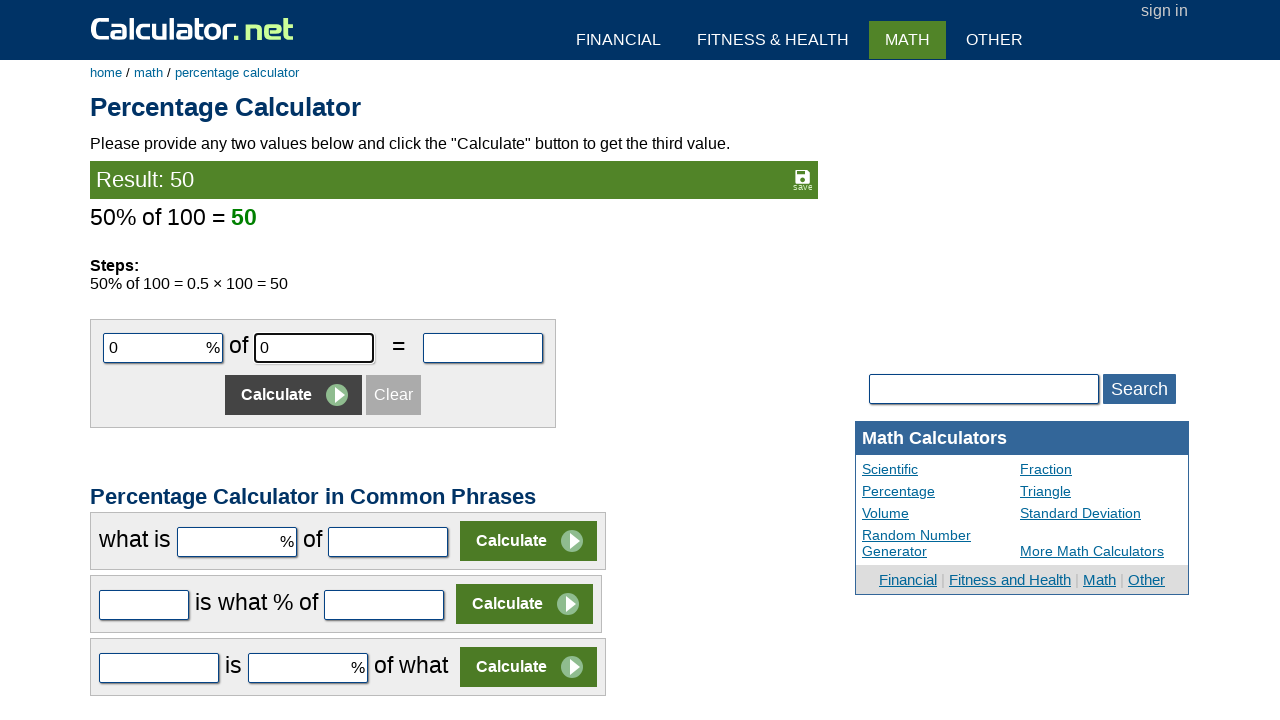

Clicked Calculate button for test case 3 (0% of 0) at (294, 395) on xpath=//input[@value="Calculate"]
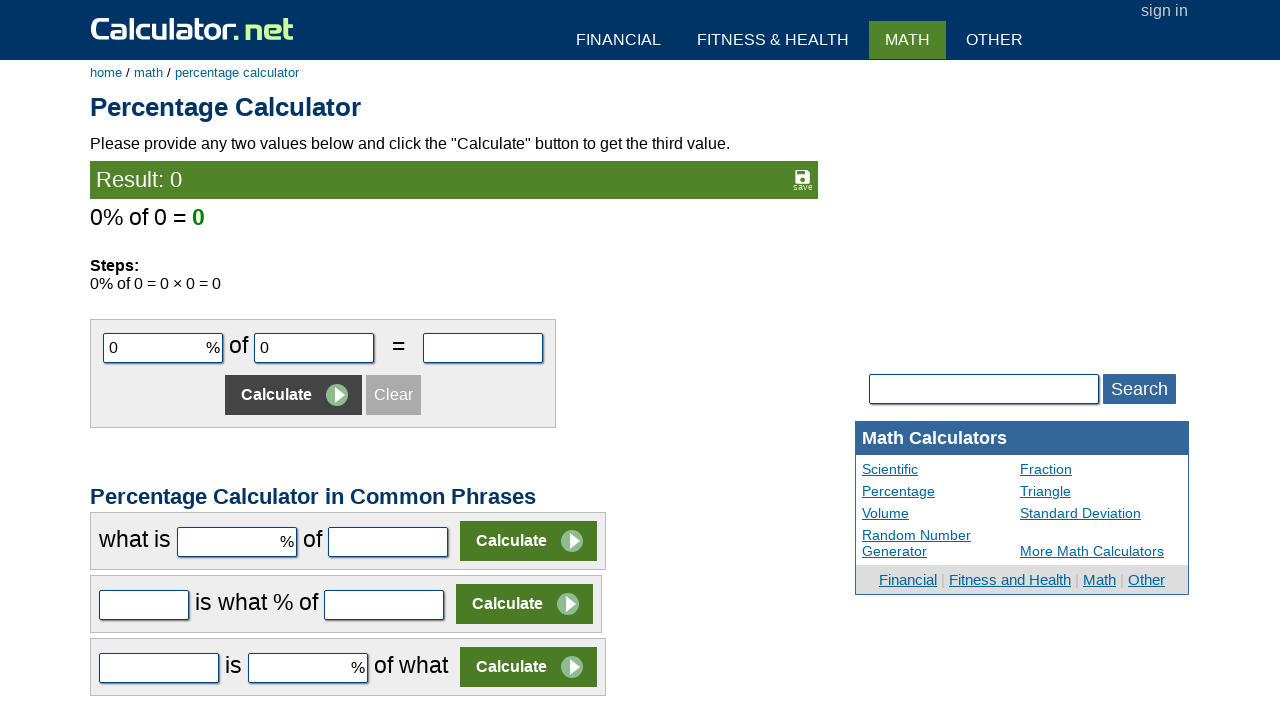

Result displayed for test case 3
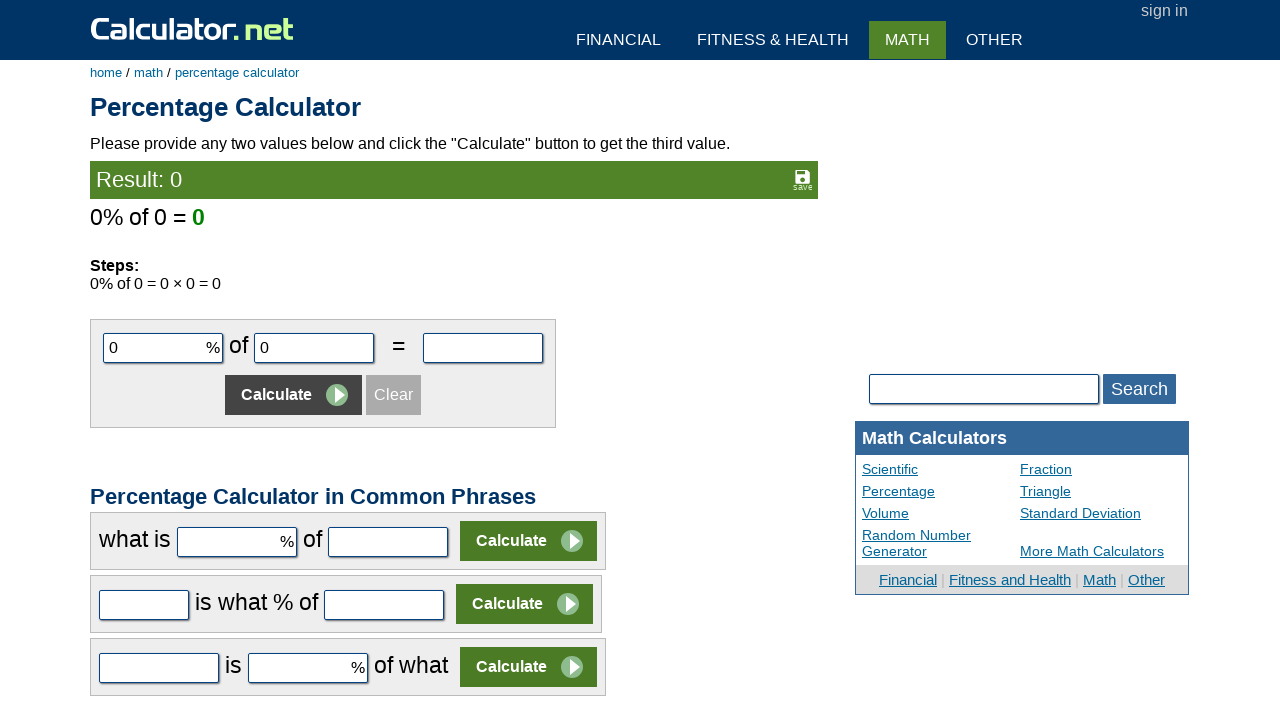

Filled percentage field with '100' on #cpar1
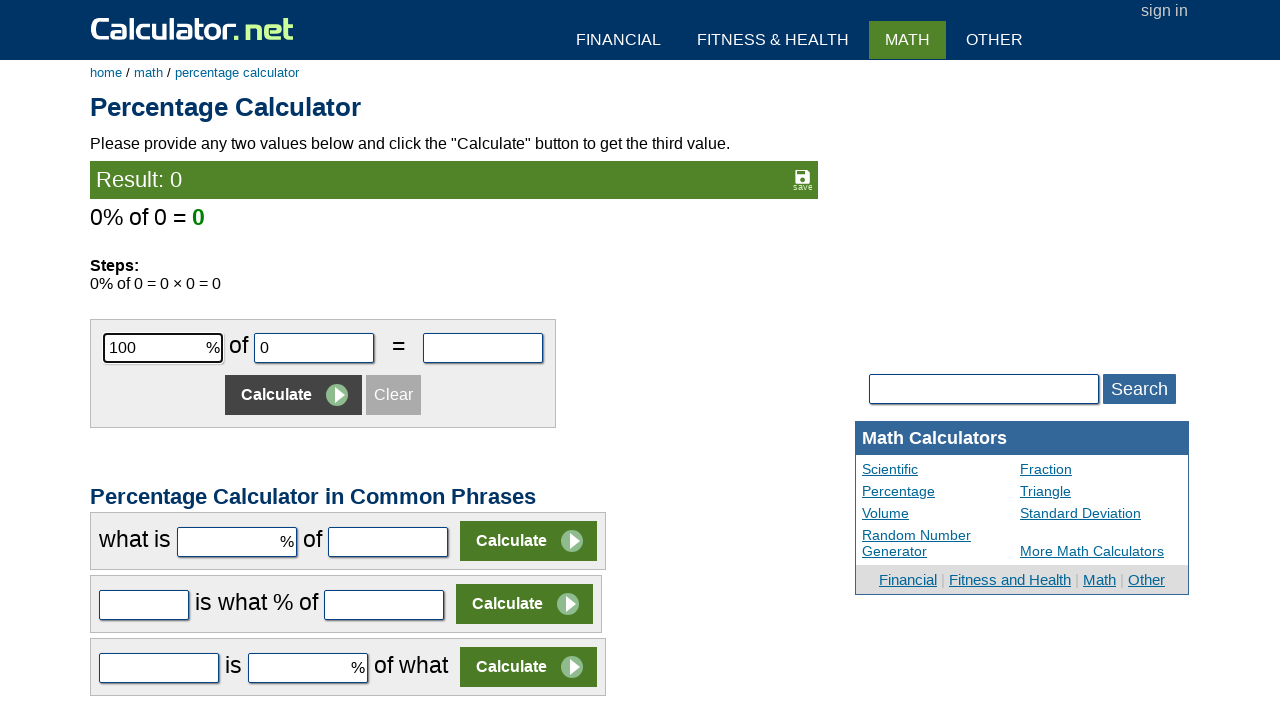

Filled total field with '500' on #cpar2
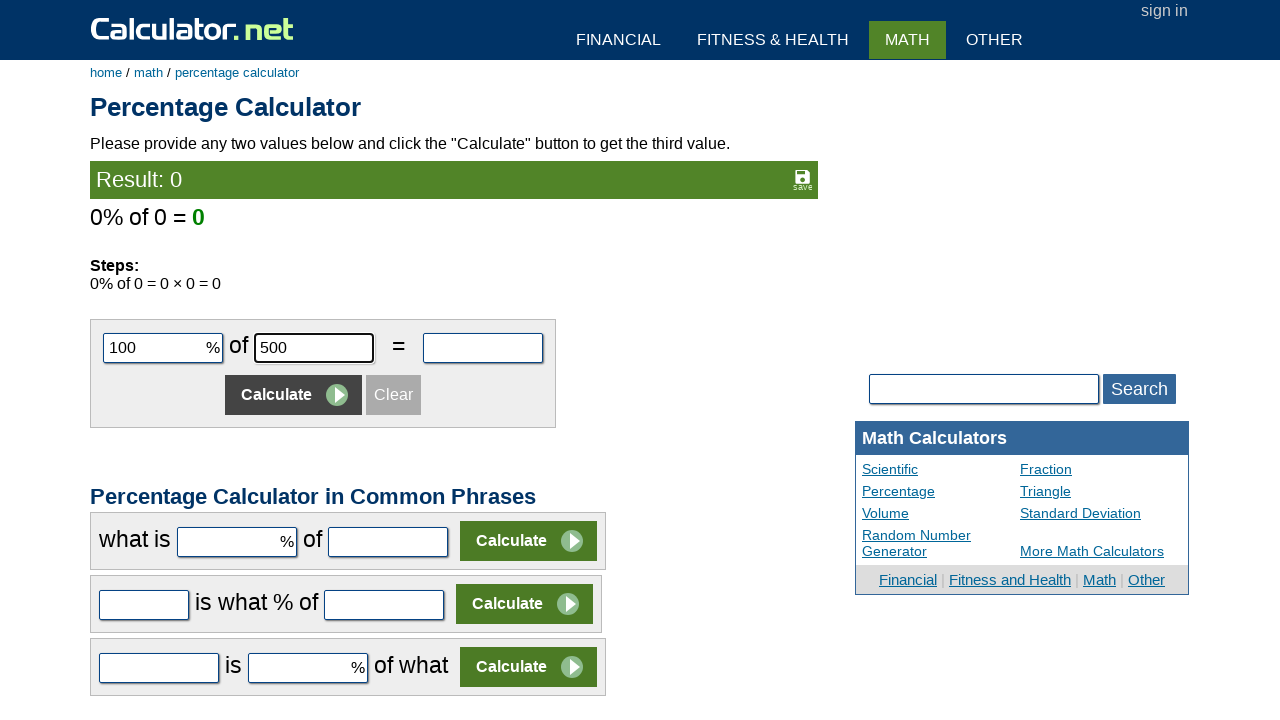

Clicked Calculate button for test case 4 (100% of 500) at (294, 395) on xpath=//input[@value="Calculate"]
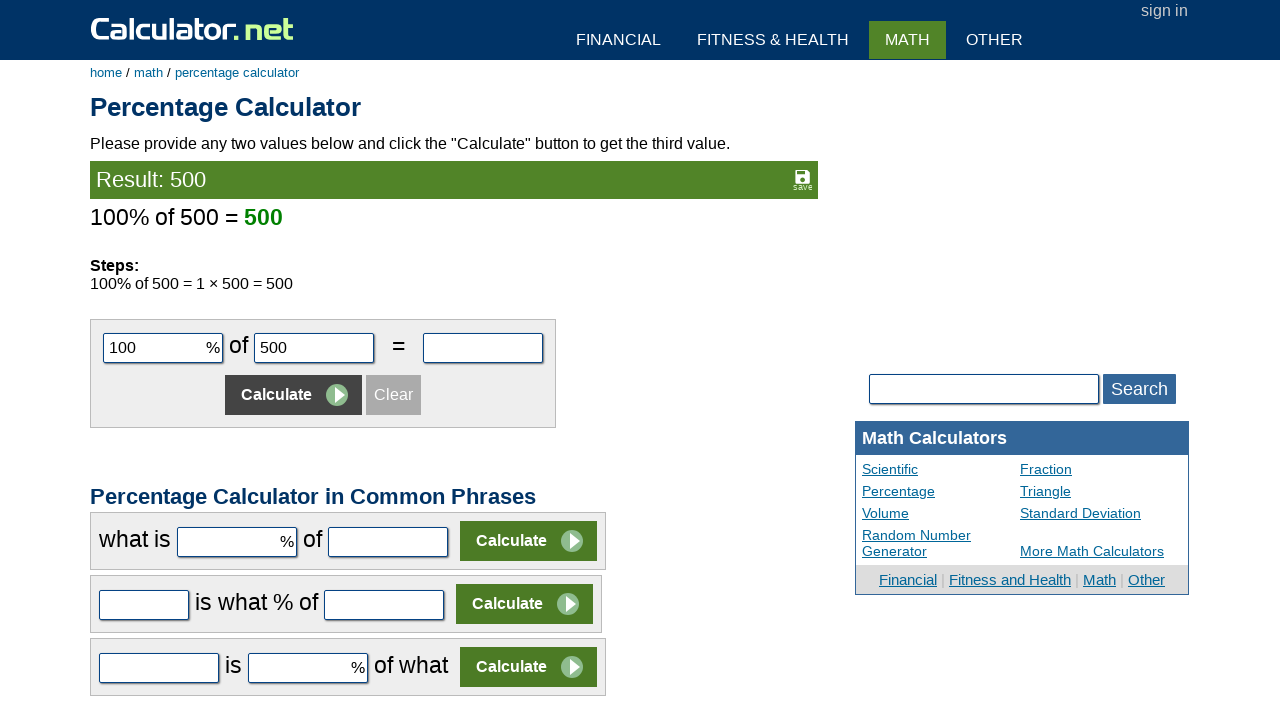

Result displayed for test case 4
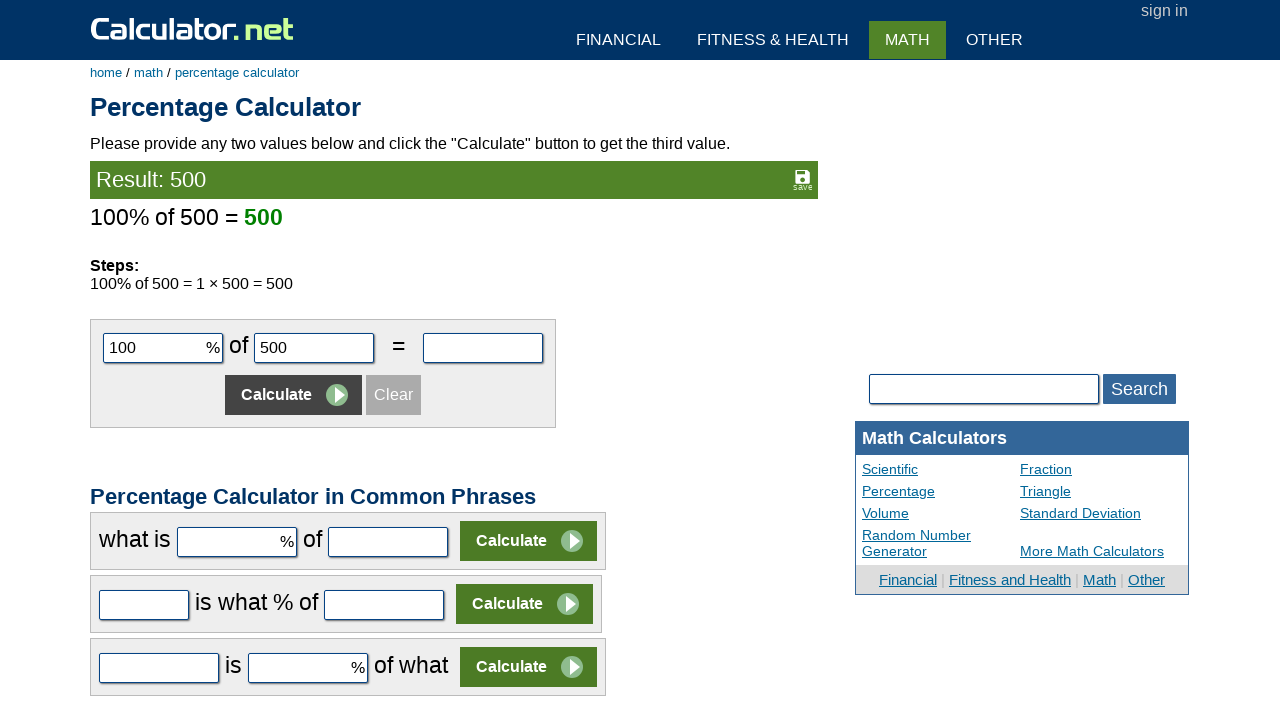

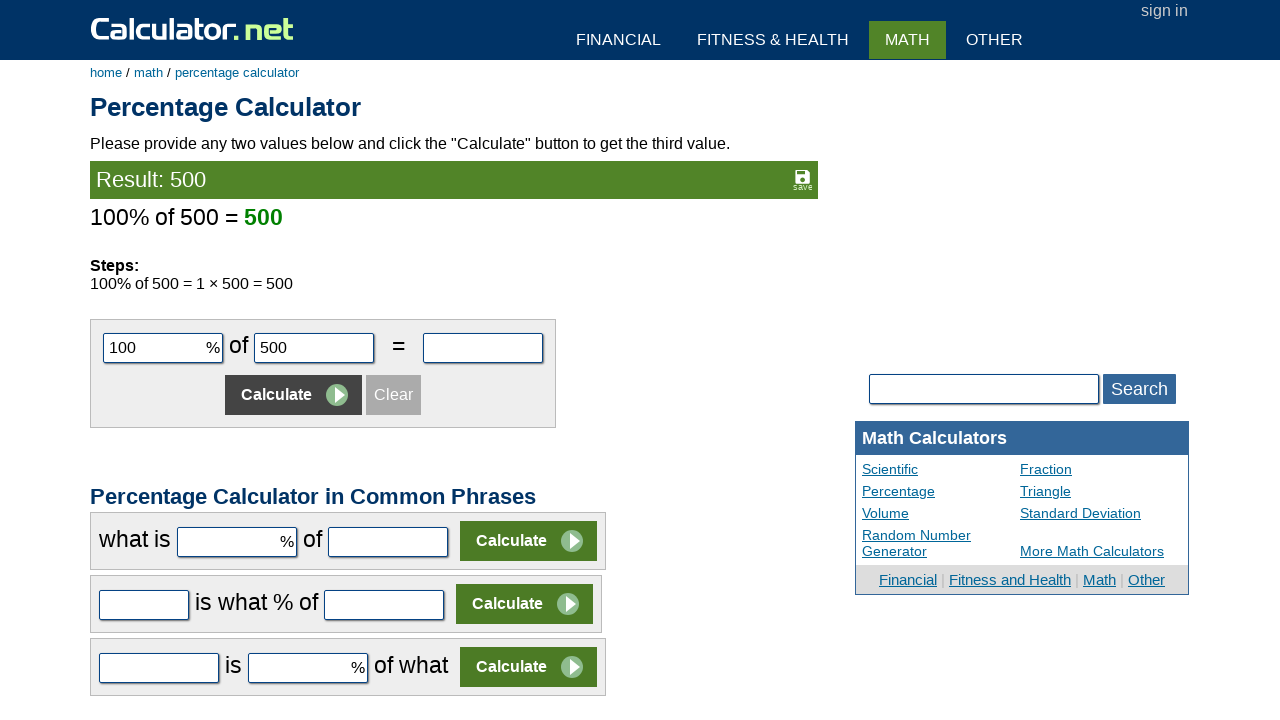